Views a product, sets quantity, adds to cart and views cart

Starting URL: https://automationexercise.com/products

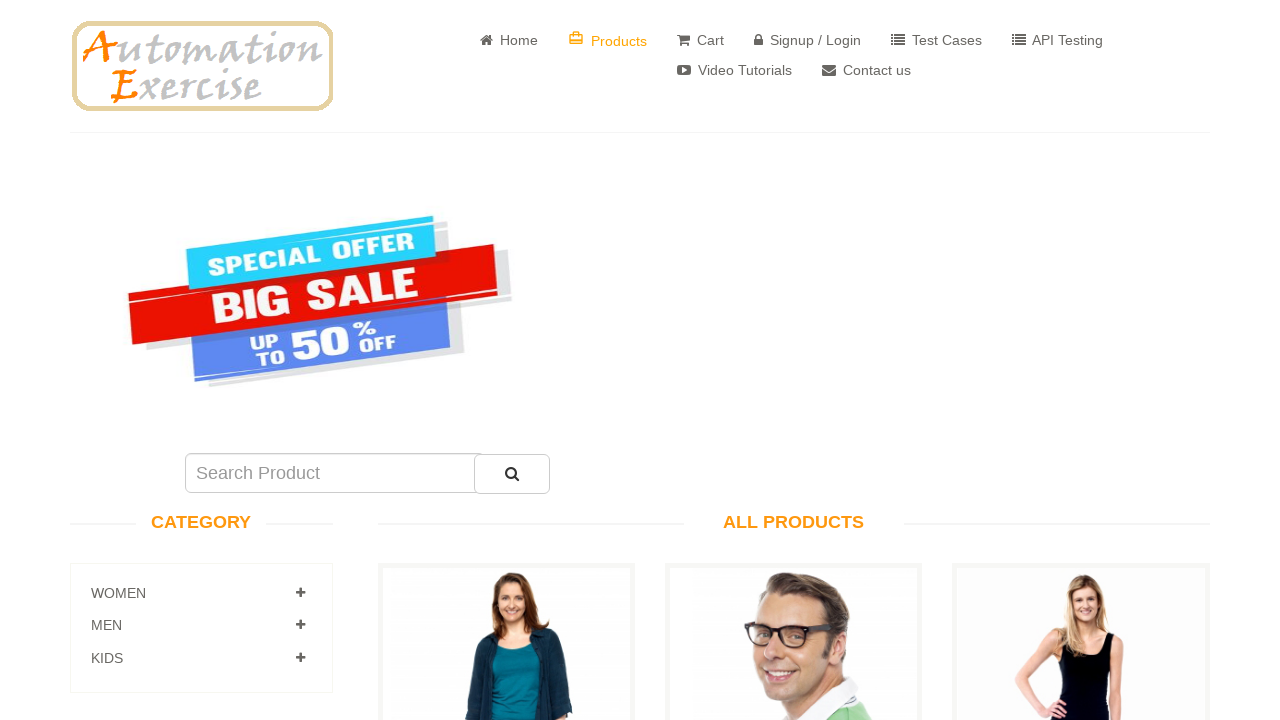

Clicked view product button for first product at (506, 361) on :nth-child(3) > .product-image-wrapper > .choose > .nav > li > a
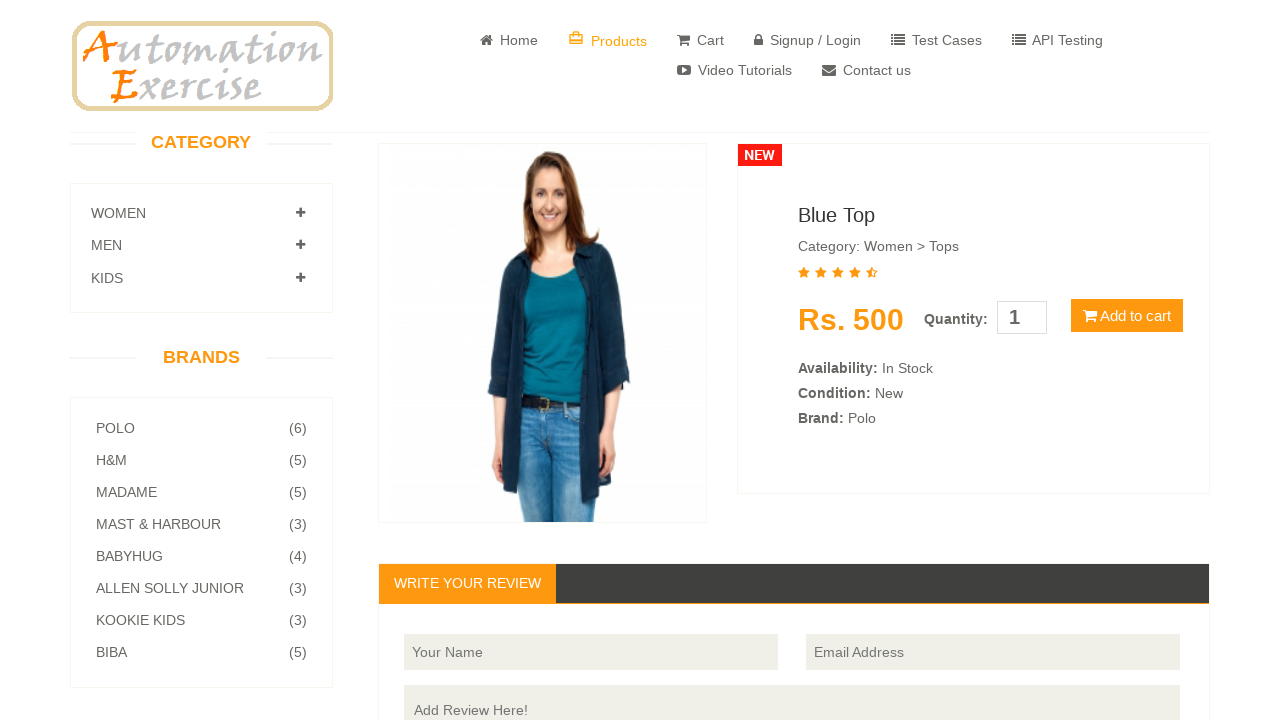

Set product quantity to 5 on #quantity
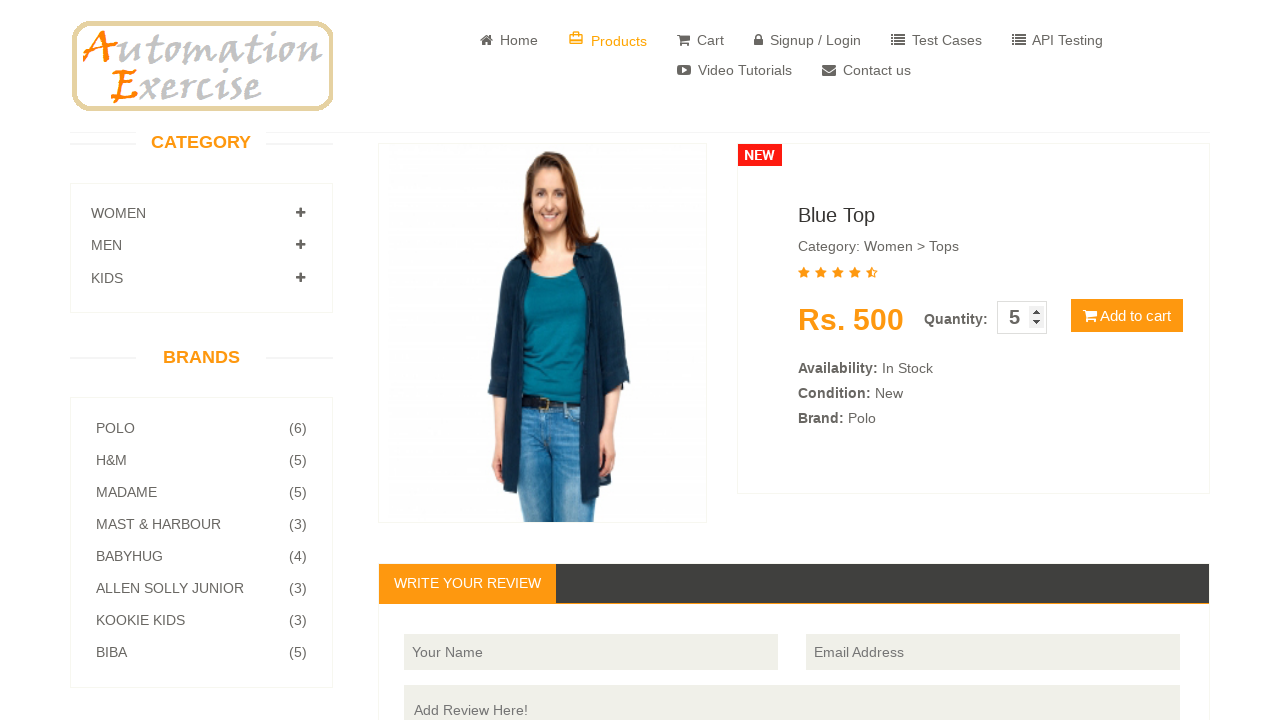

Clicked add to cart button at (1127, 316) on :nth-child(5) > .btn
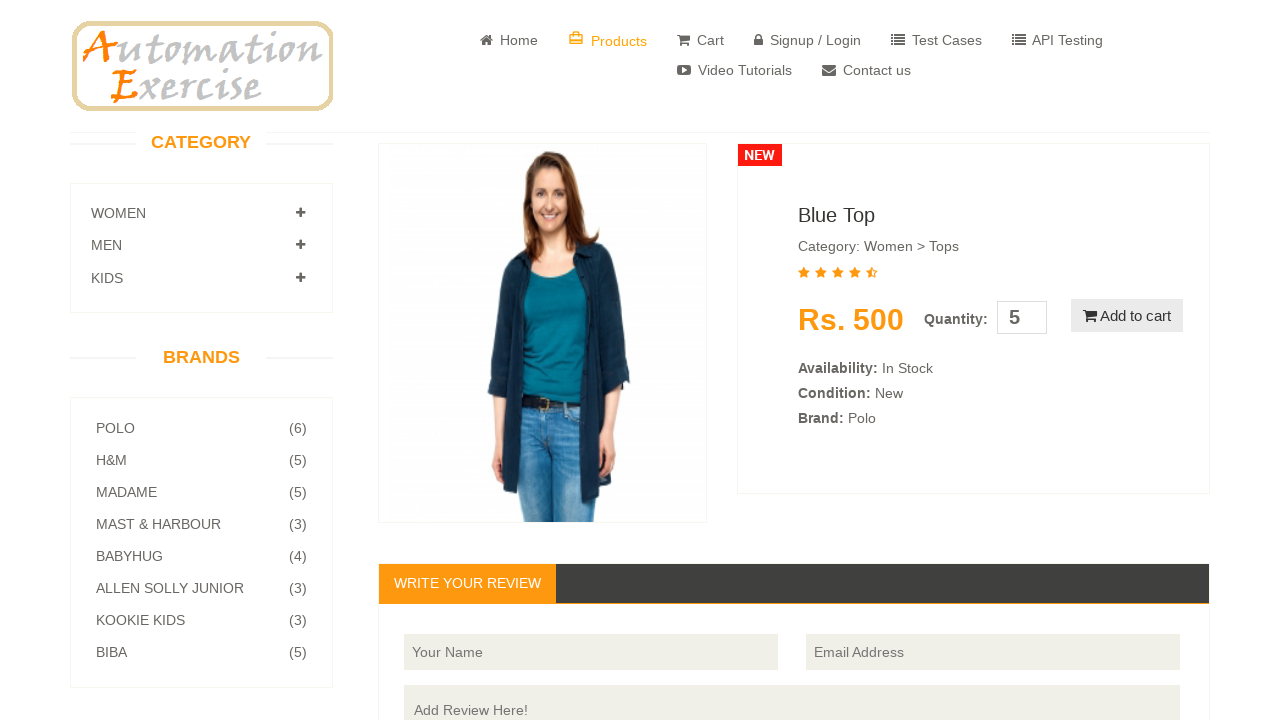

Clicked to view cart at (640, 242) on u
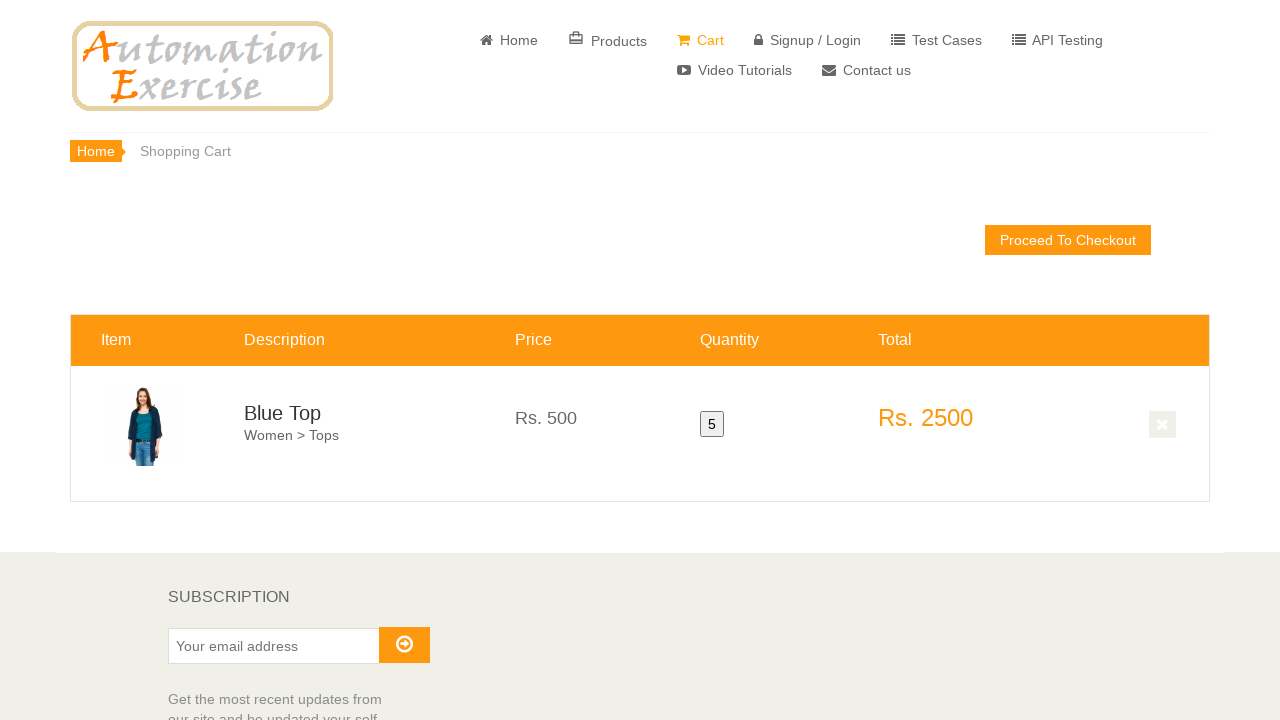

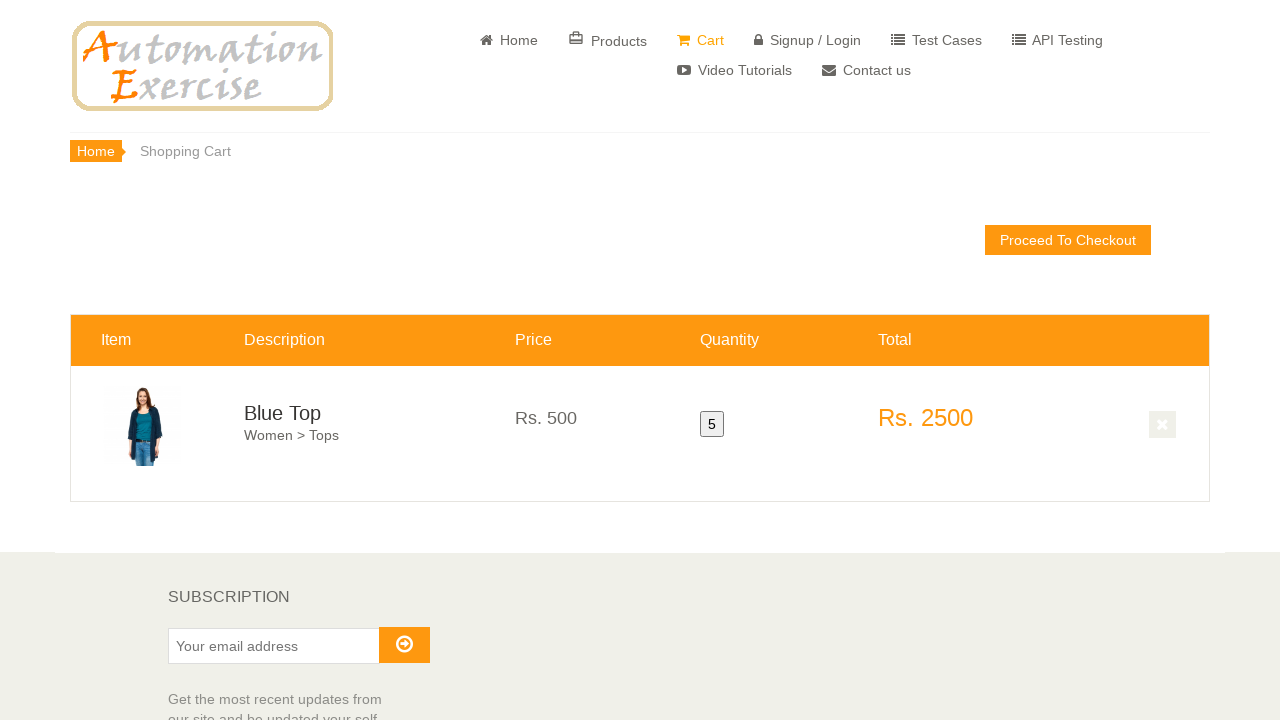